Tests a demo registration form by filling in all fields (name, address, email, phone, country, gender, hobbies, language, skills, date of birth, password) and verifying successful registration by checking the displayed registration details.

Starting URL: https://anatoly-karpovich.github.io/demo-registration-form/

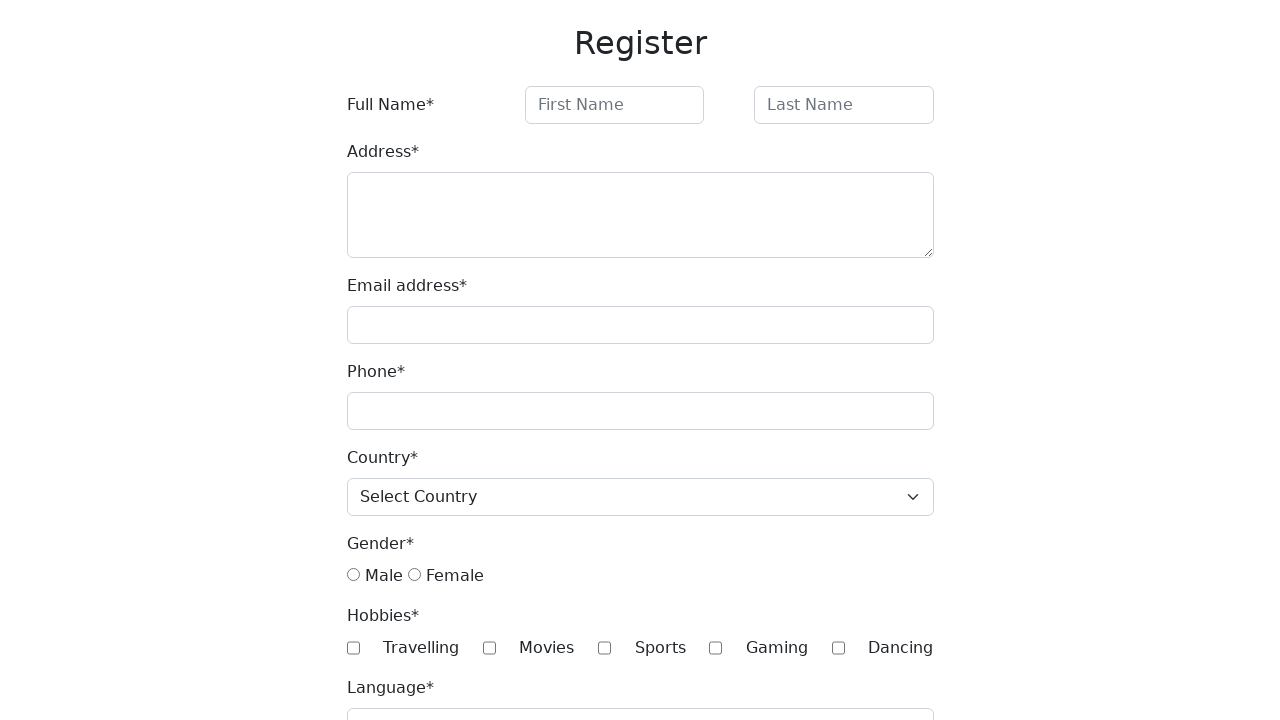

Clicked initial button to start registration at (388, 701) on xpath=//button[@class="btn btn-primary"]
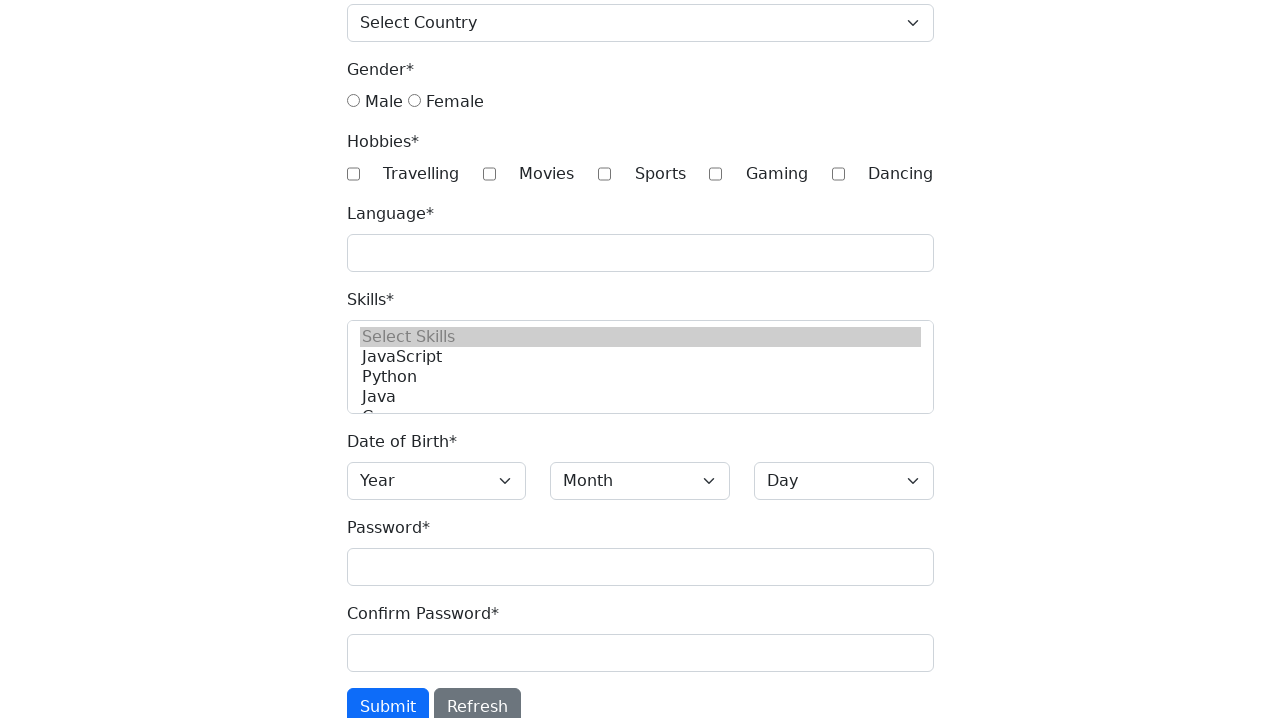

Filled first name field with 'ABC' on #firstName
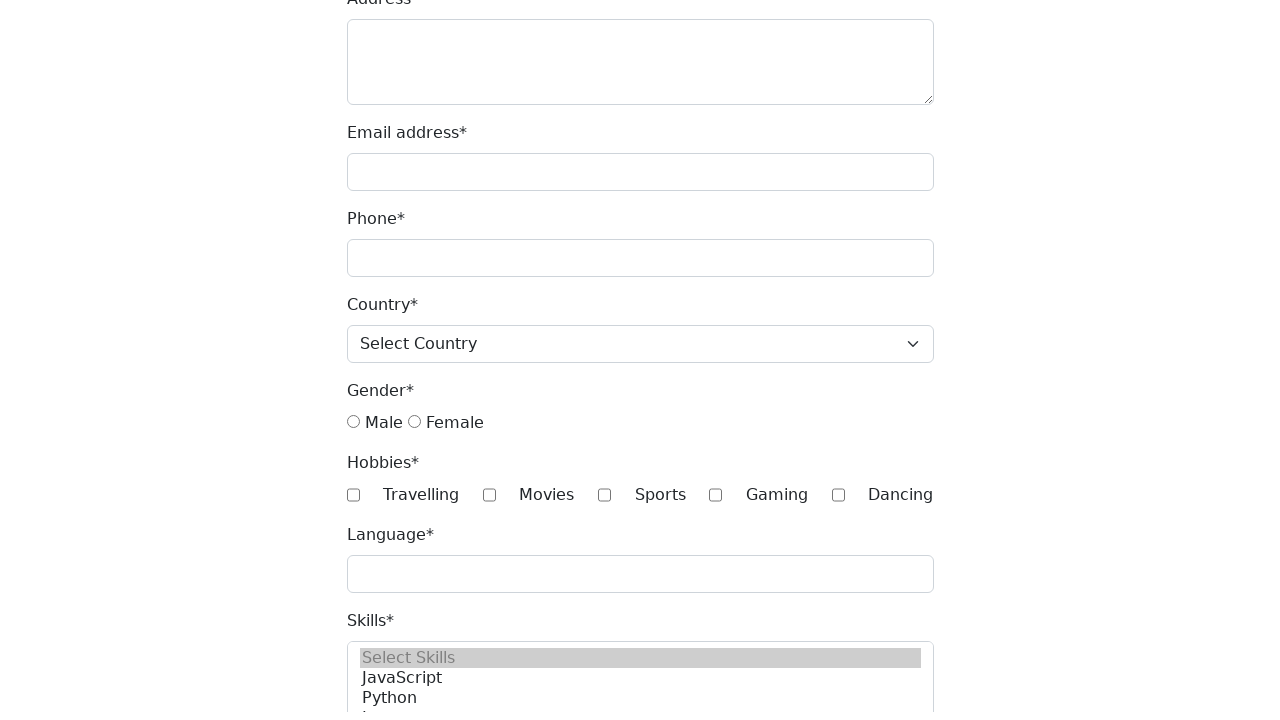

Filled last name field with 'QWERty' on #lastName
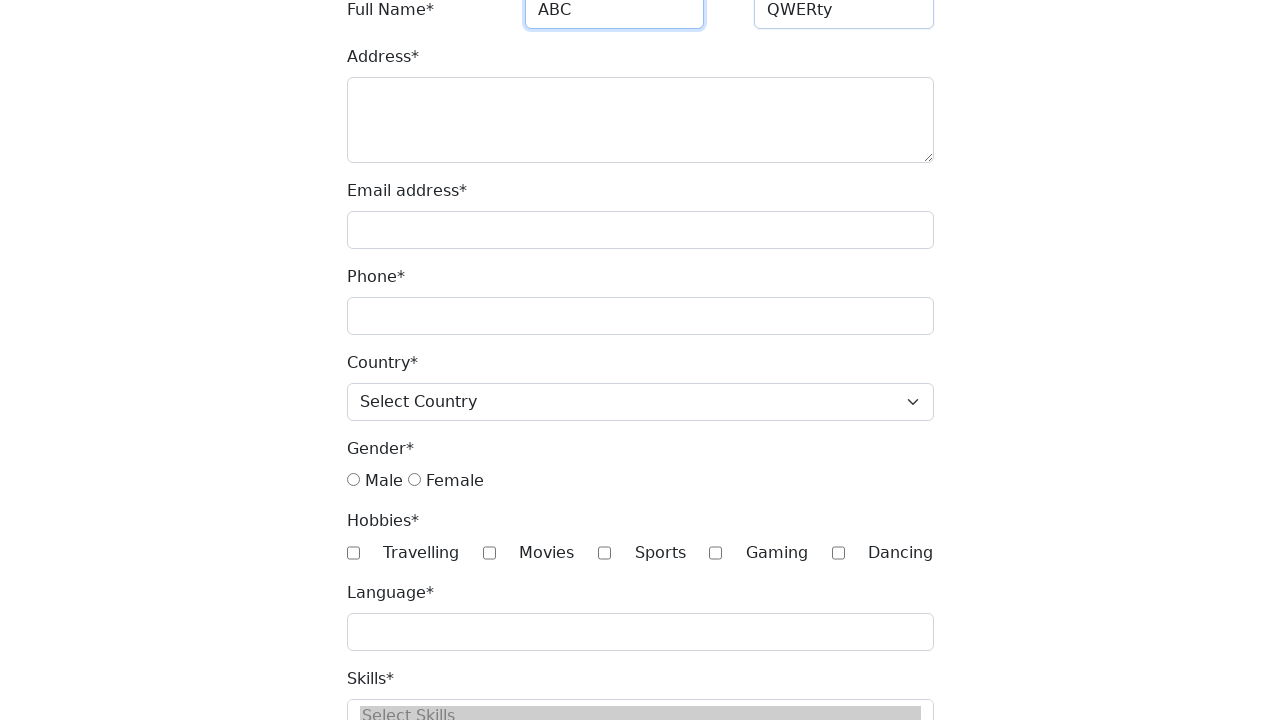

Filled address field with '11-22' on #address
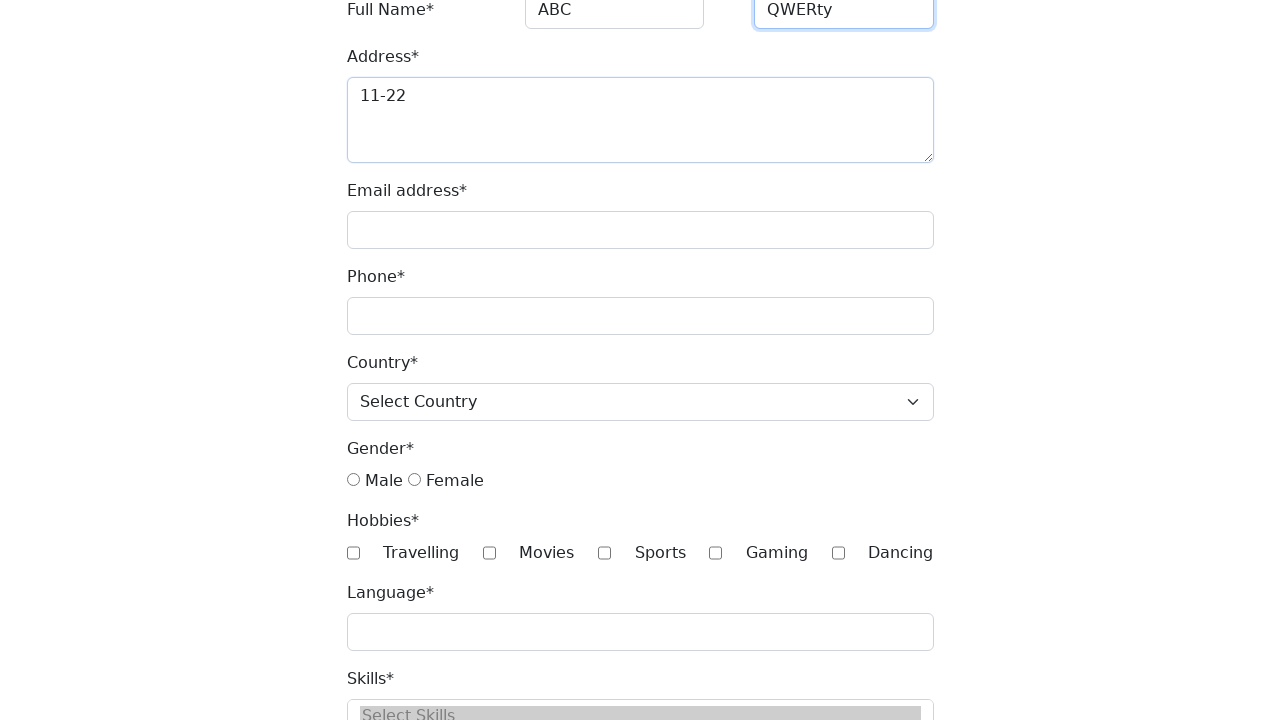

Filled email field with 'qwerty@rambler.ru' on #email
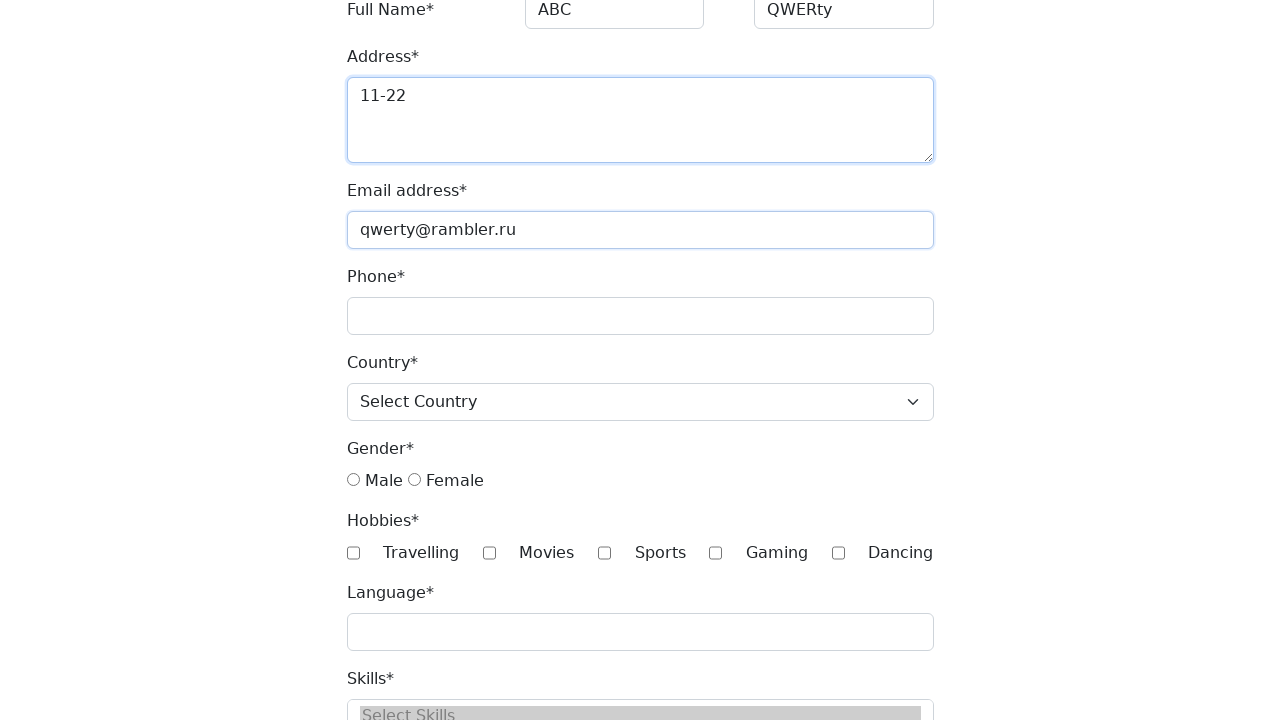

Filled phone field with '123456' on #phone
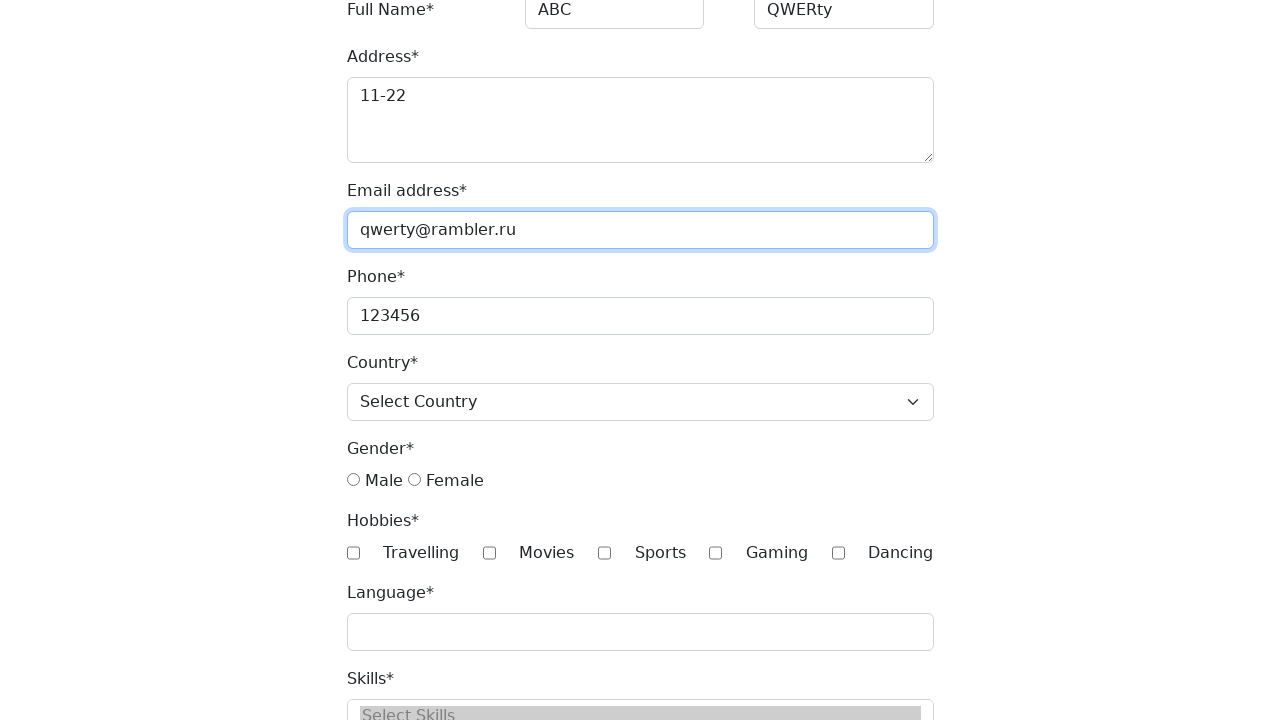

Selected 'Canada' from country dropdown on #country
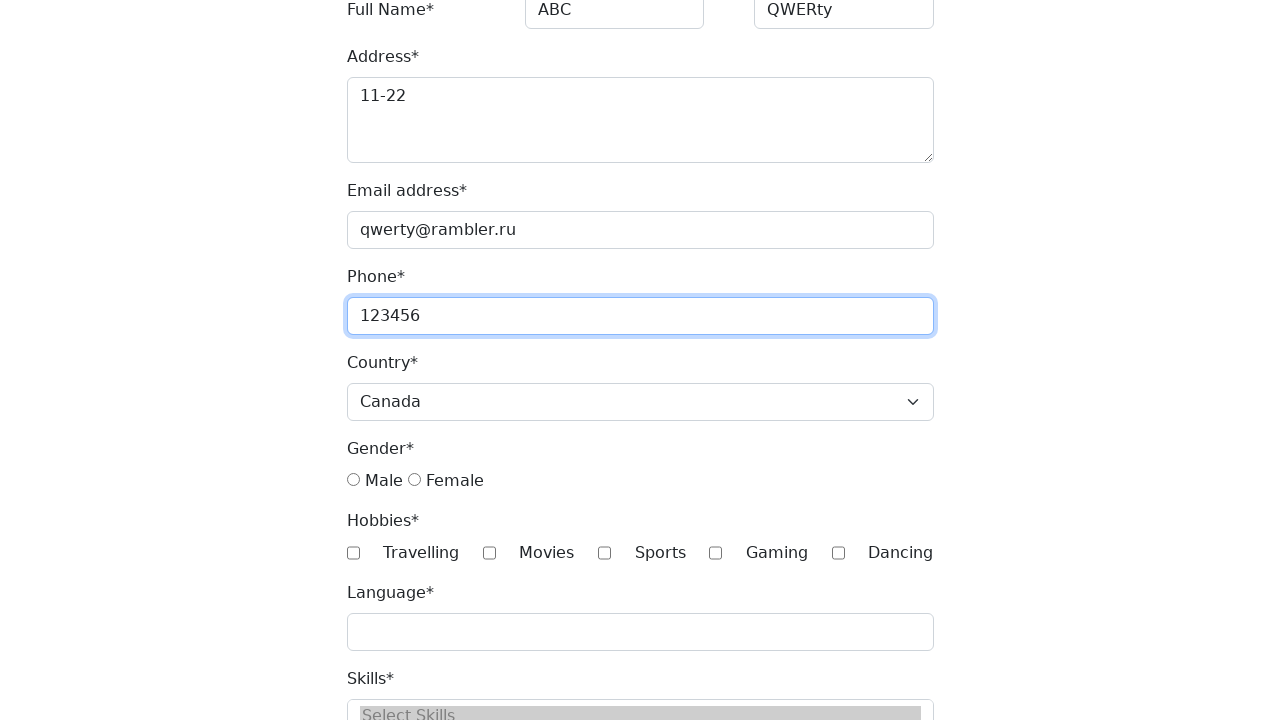

Selected 'male' gender option at (353, 480) on xpath=//input[@value='male']
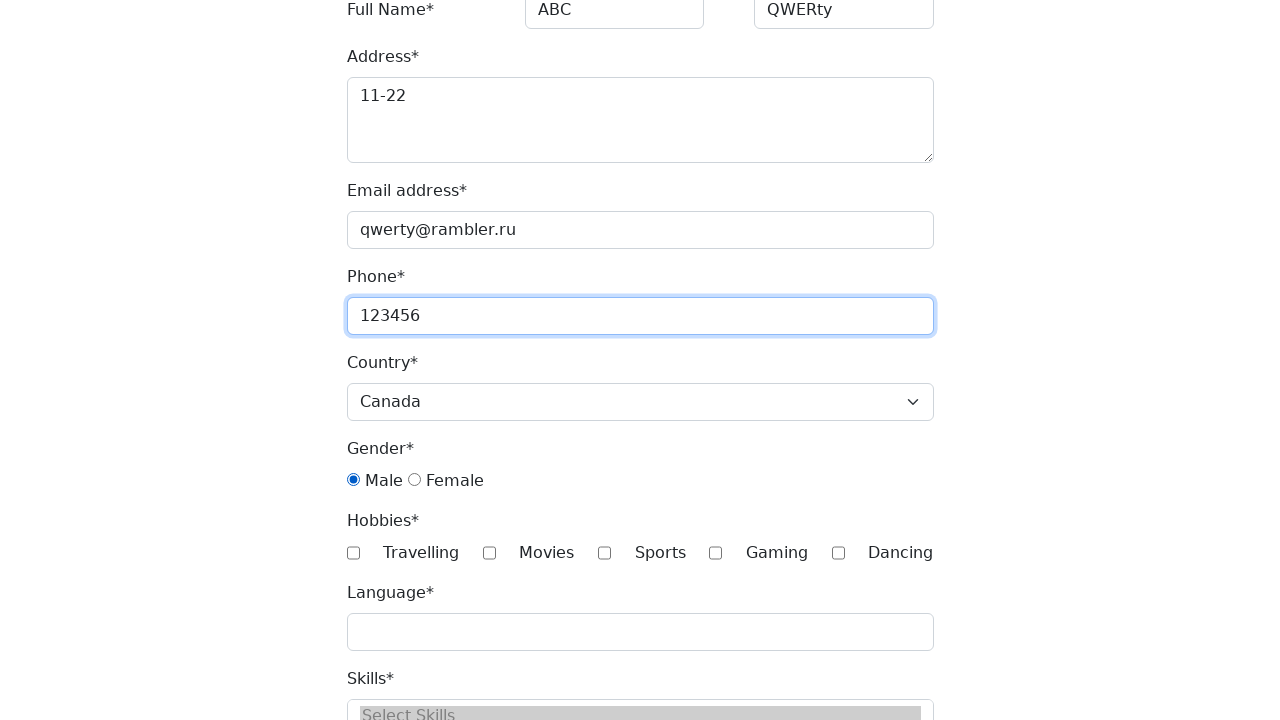

Selected 'Sports' hobby checkbox at (605, 553) on xpath=//input[@value='Sports']
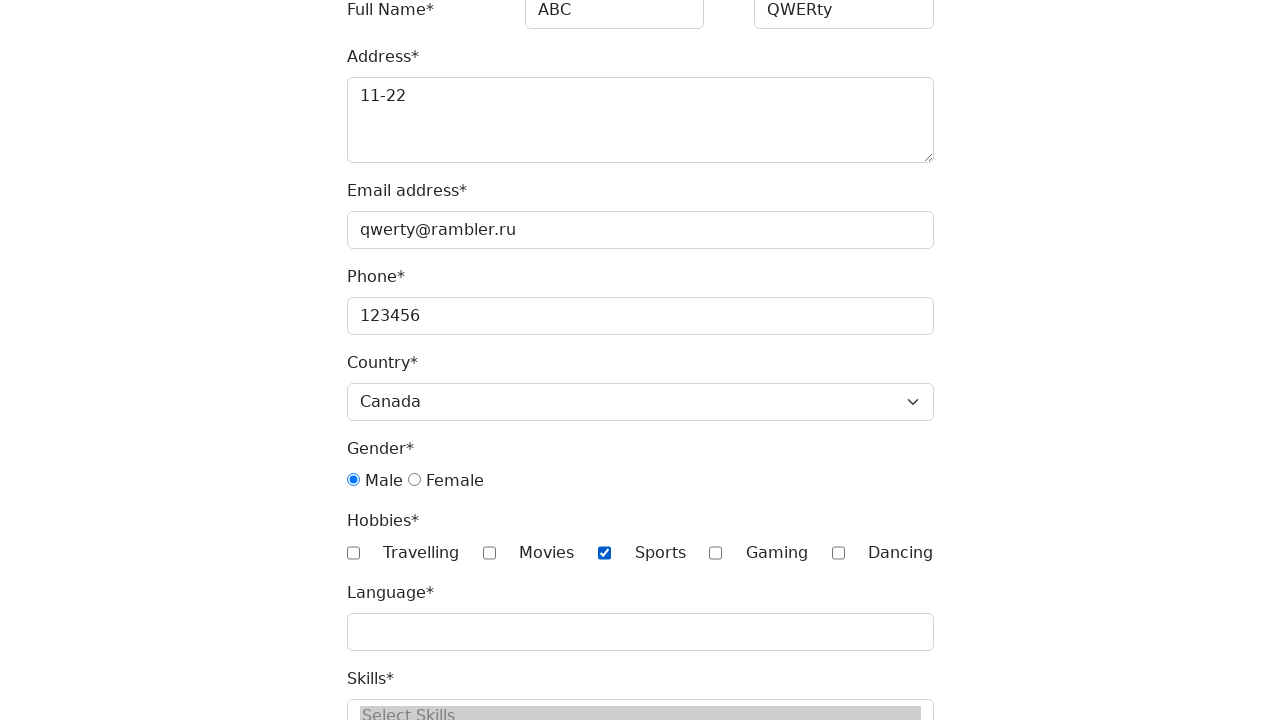

Filled language field with 'ru' on #language
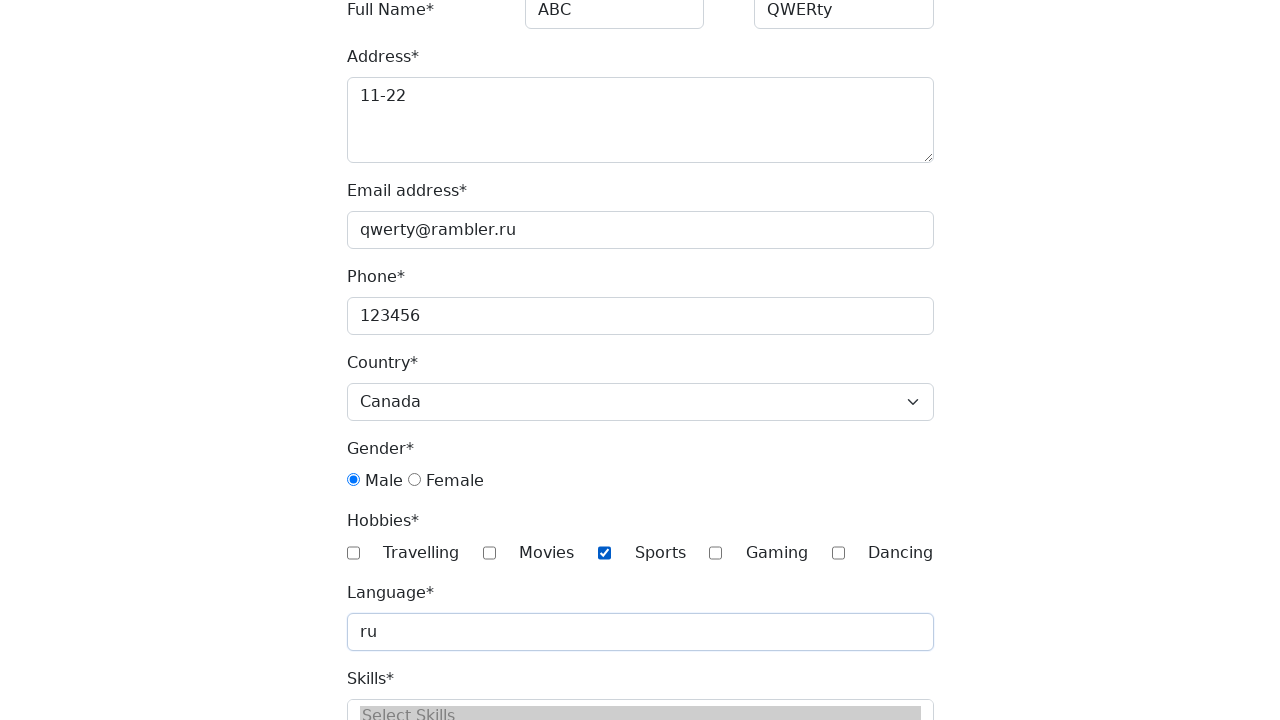

Selected 'JavaScript' from skills dropdown on #skills
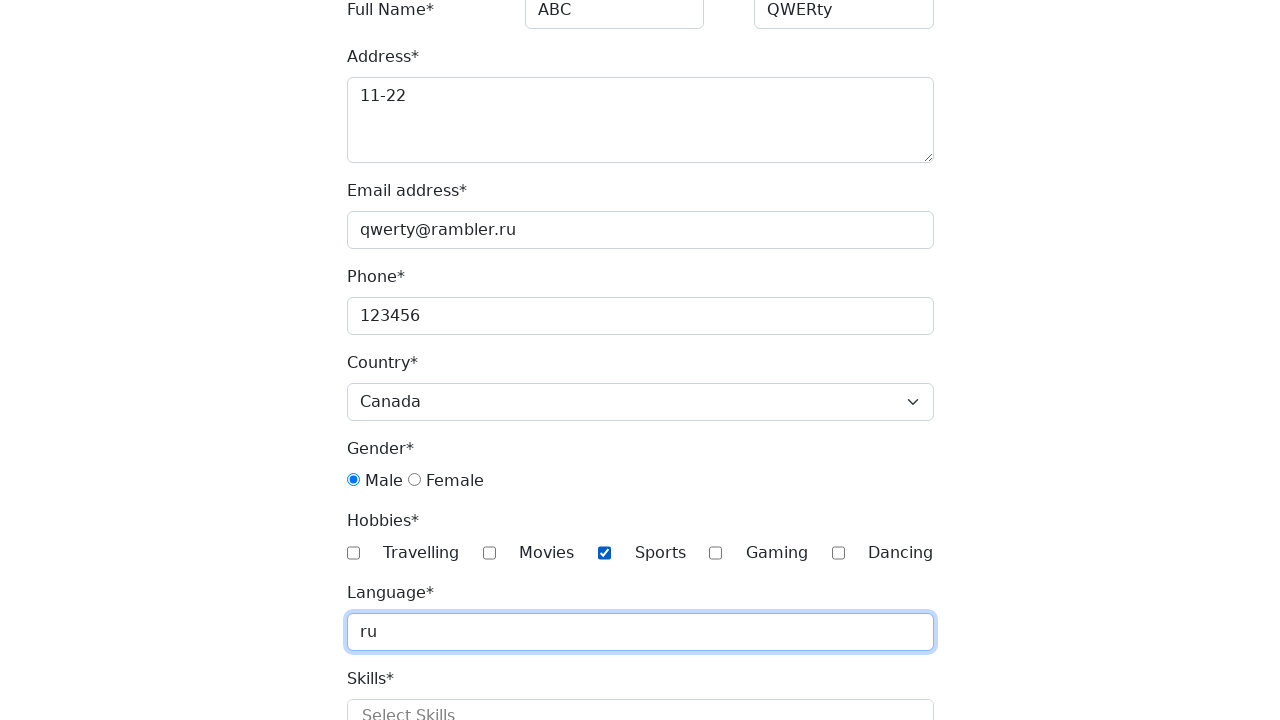

Selected year '1991' from date of birth on #year
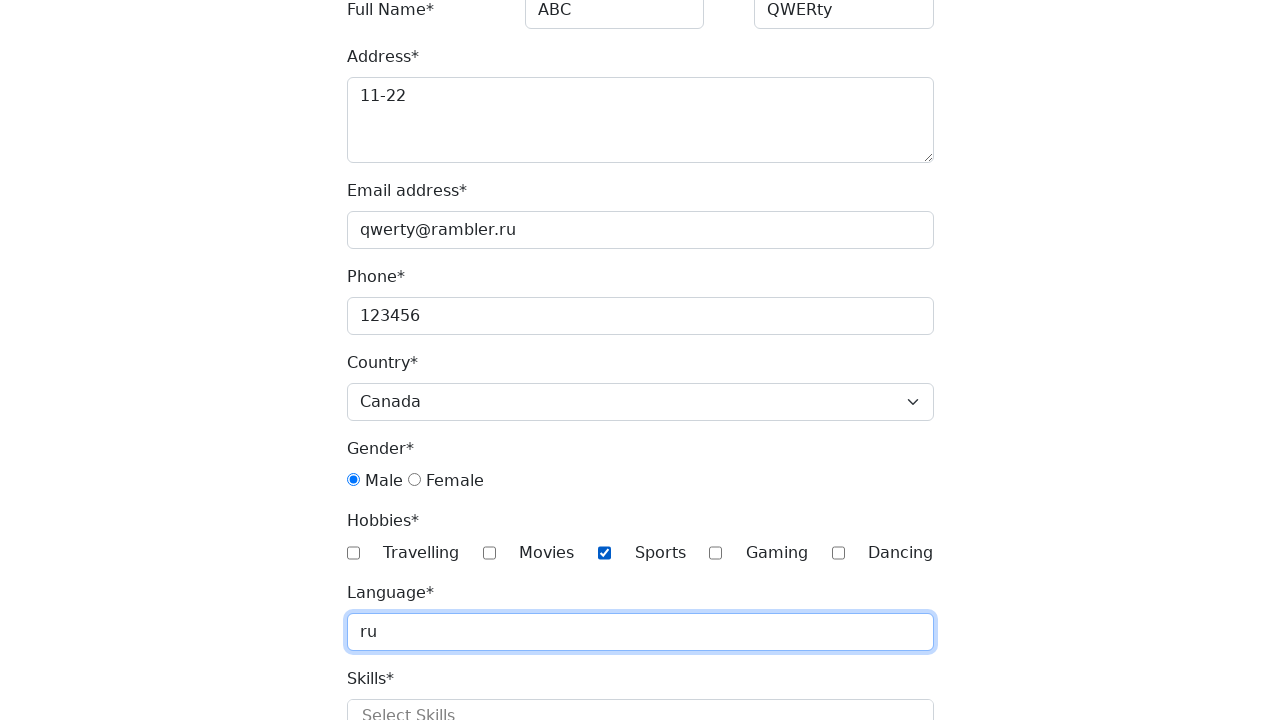

Selected month 'September' from date of birth on #month
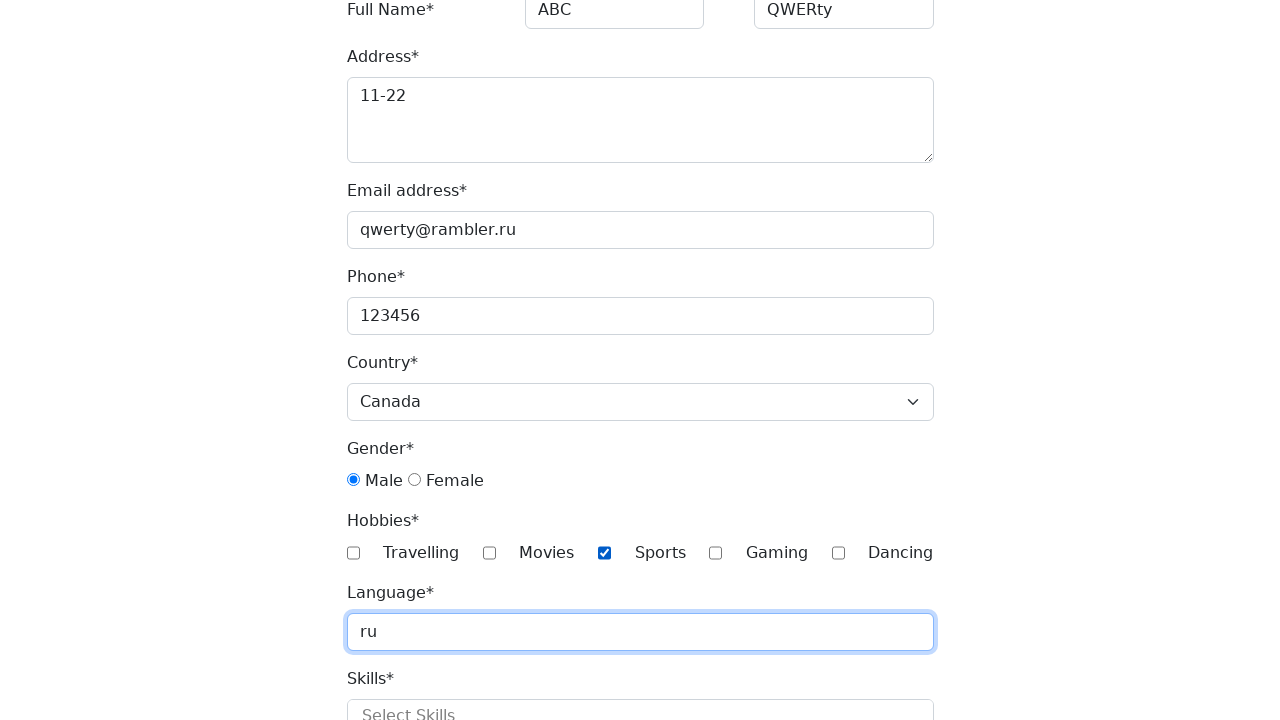

Selected day '12' from date of birth on #day
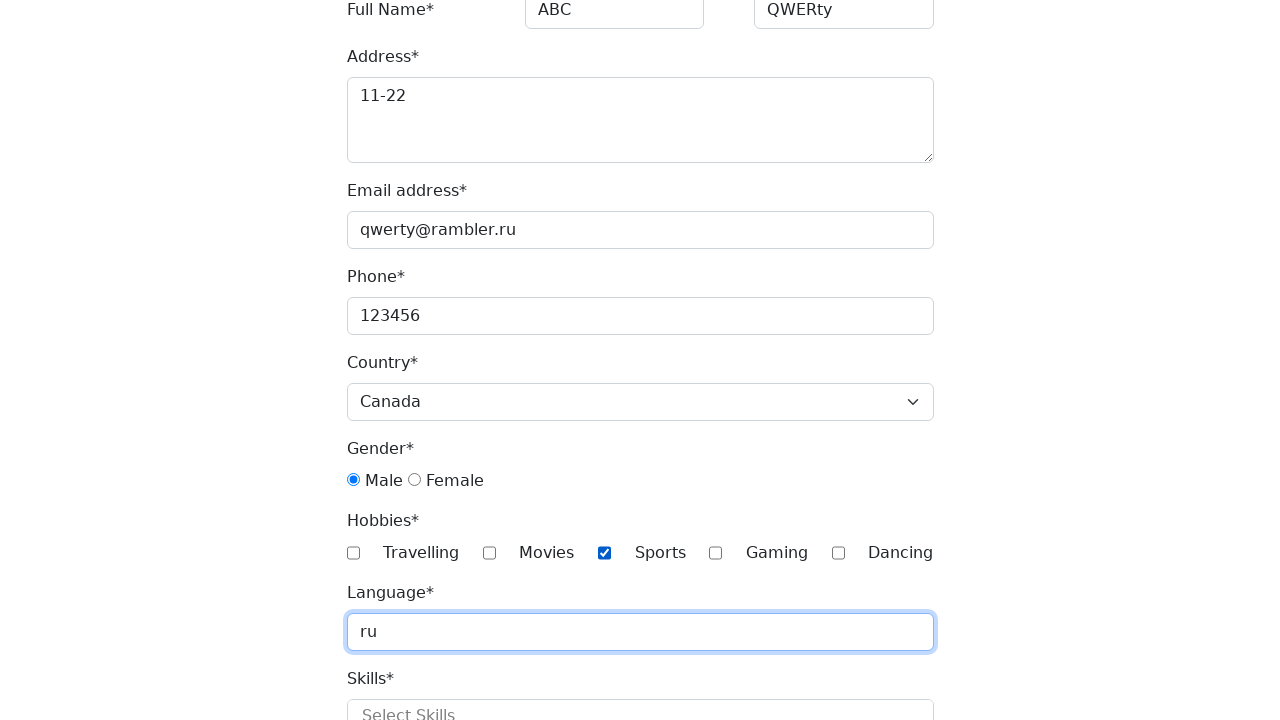

Filled password field with '123456' on #password
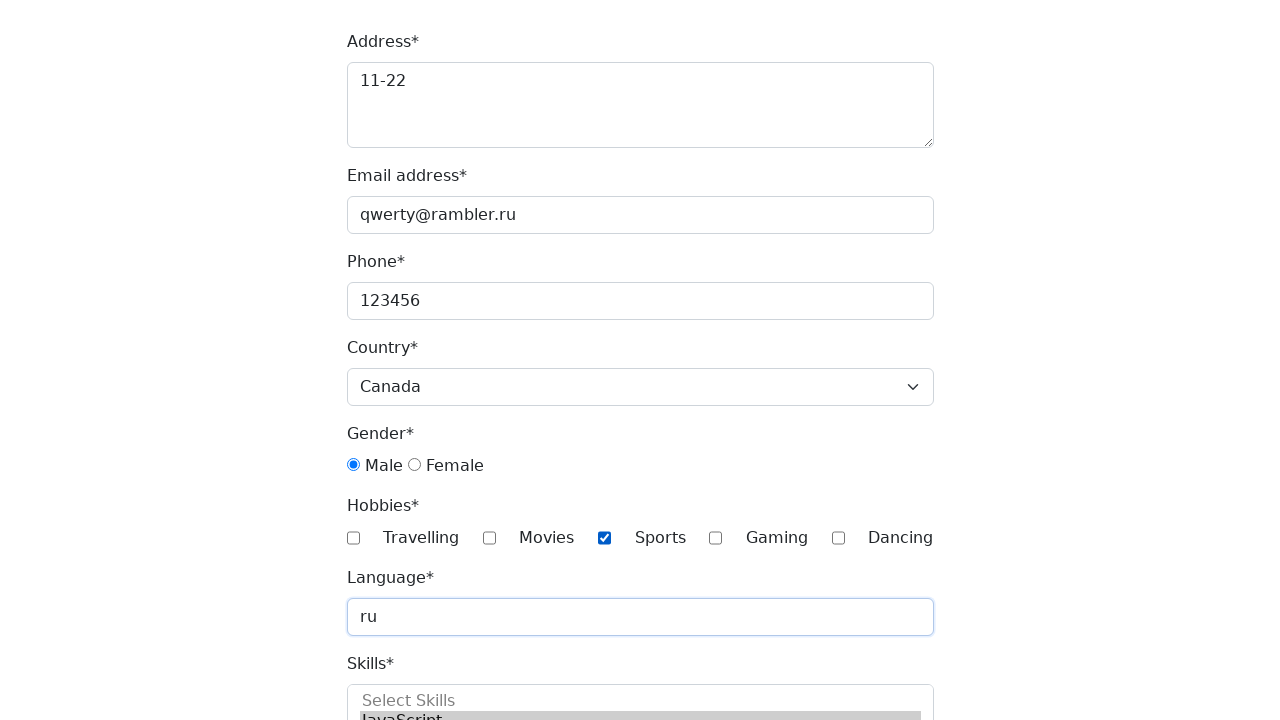

Filled password confirmation field with '123456' on #password-confirm
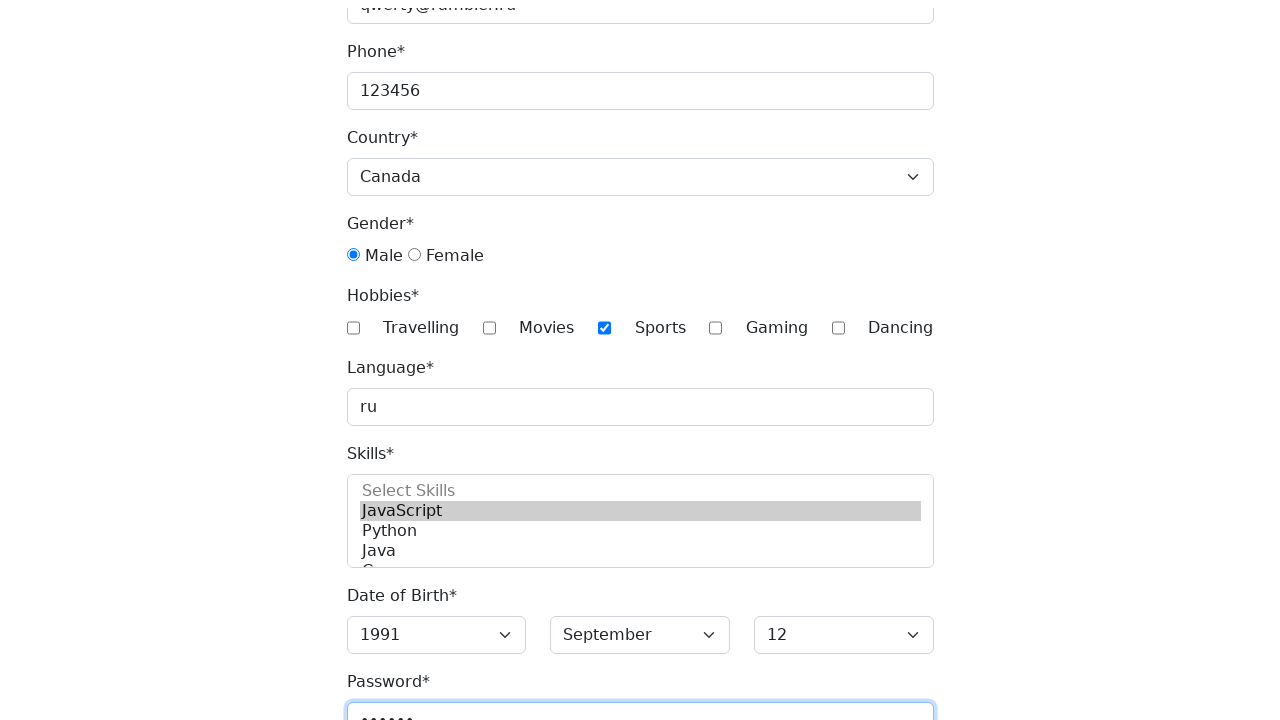

Clicked submit button to complete registration at (388, 701) on xpath=//button[@class='btn btn-primary']
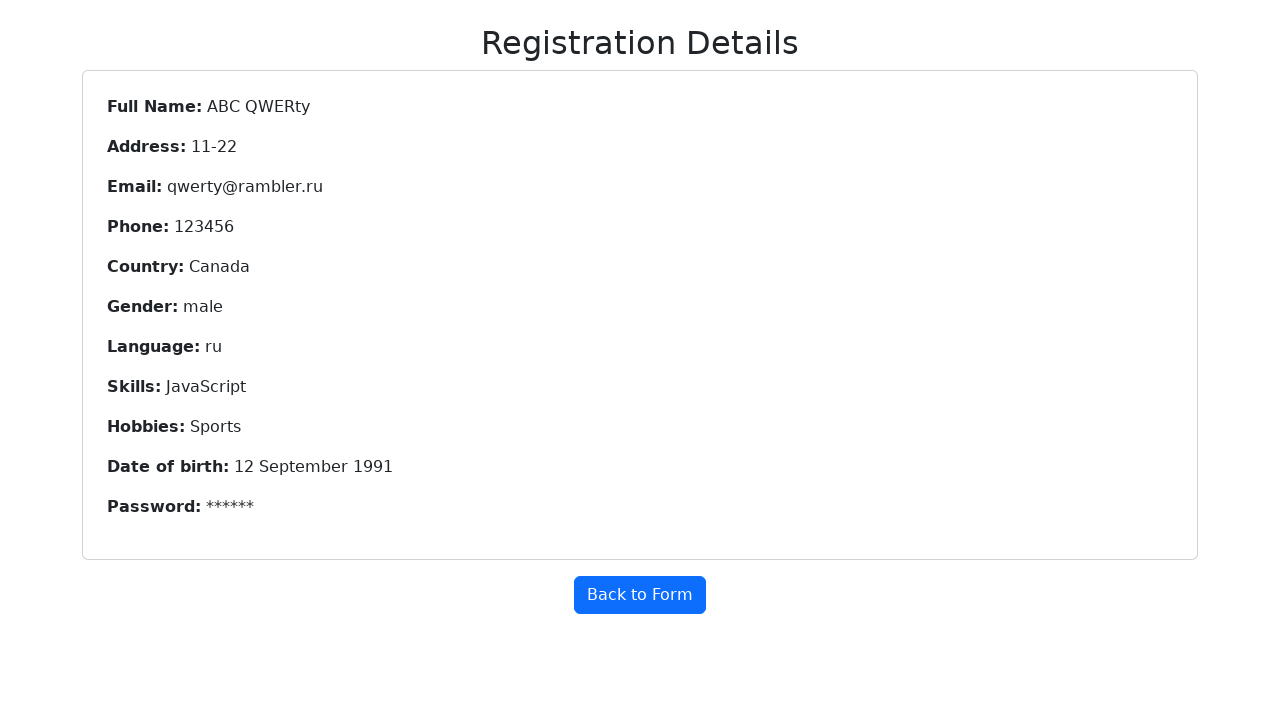

Registration details page loaded
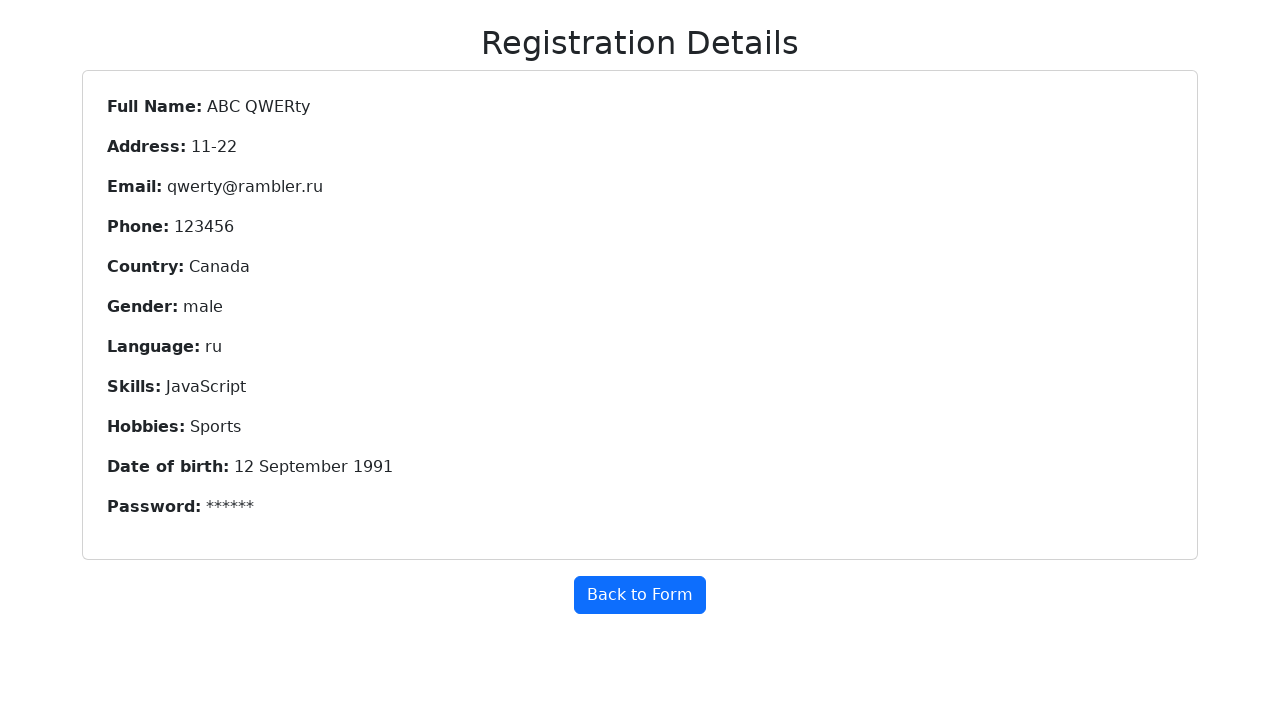

Verified 'Registration Details' heading is displayed
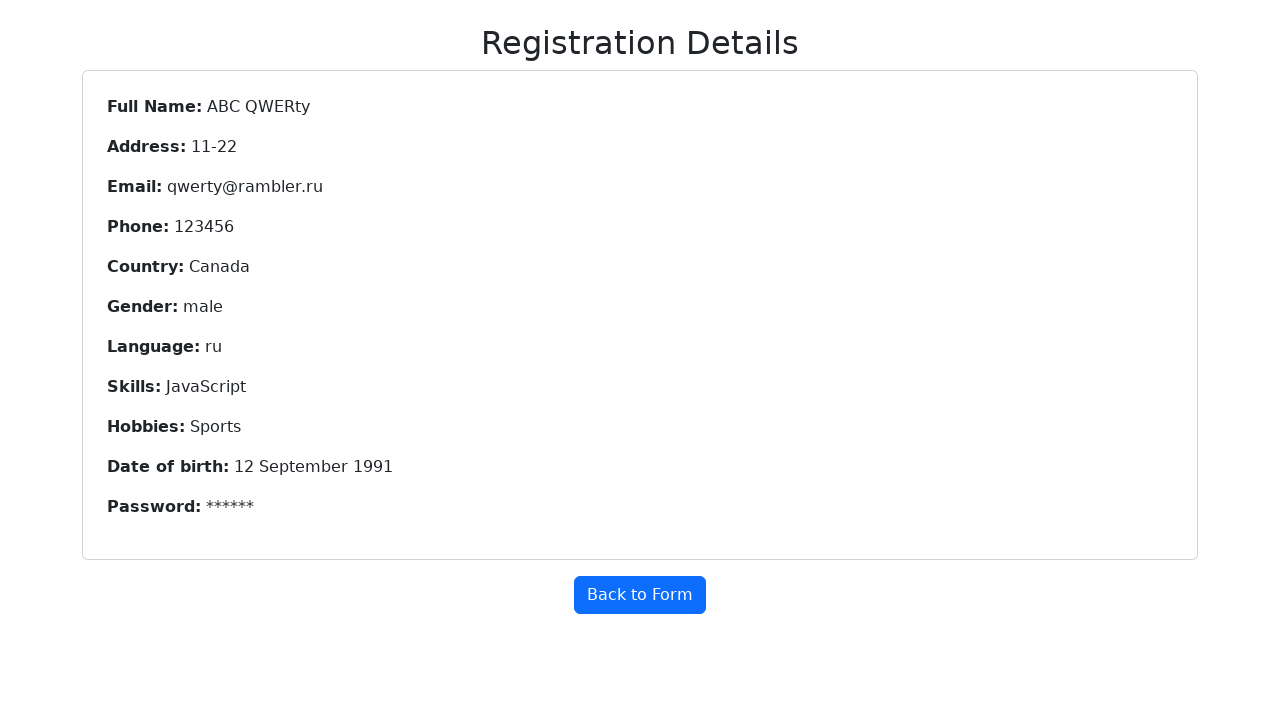

Verified full name displays 'ABC QWERty'
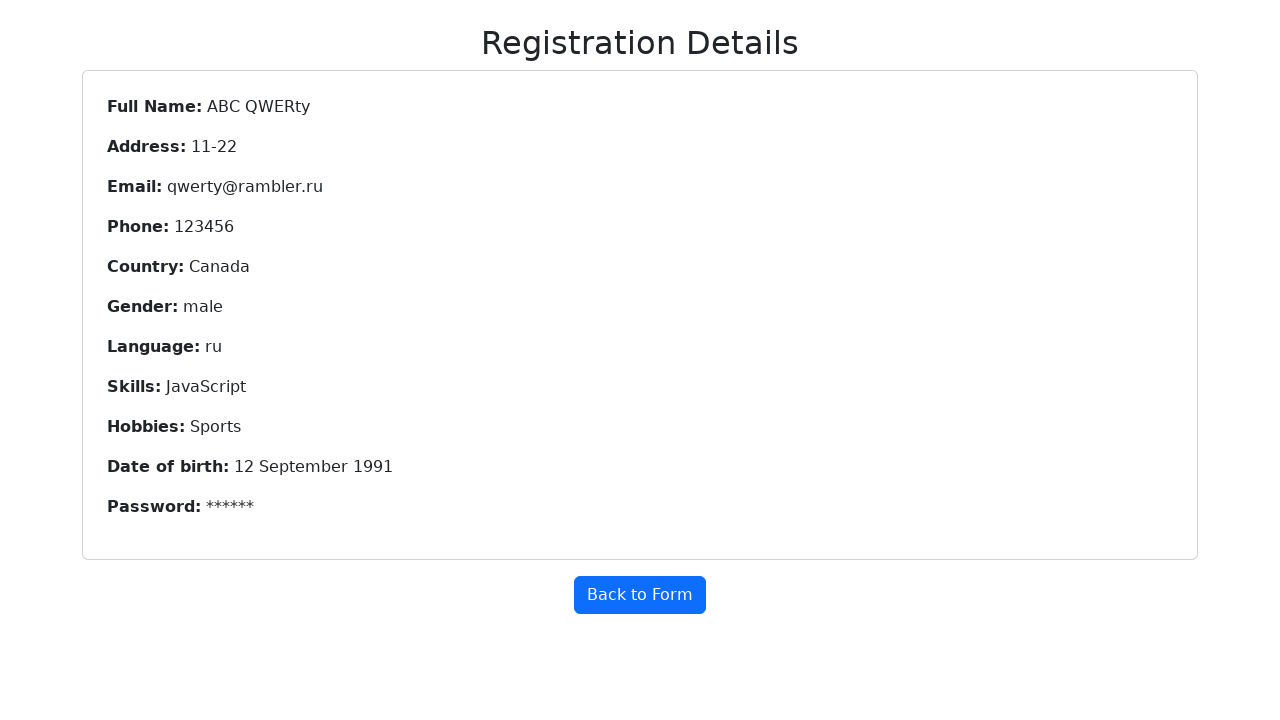

Verified address displays '11-22'
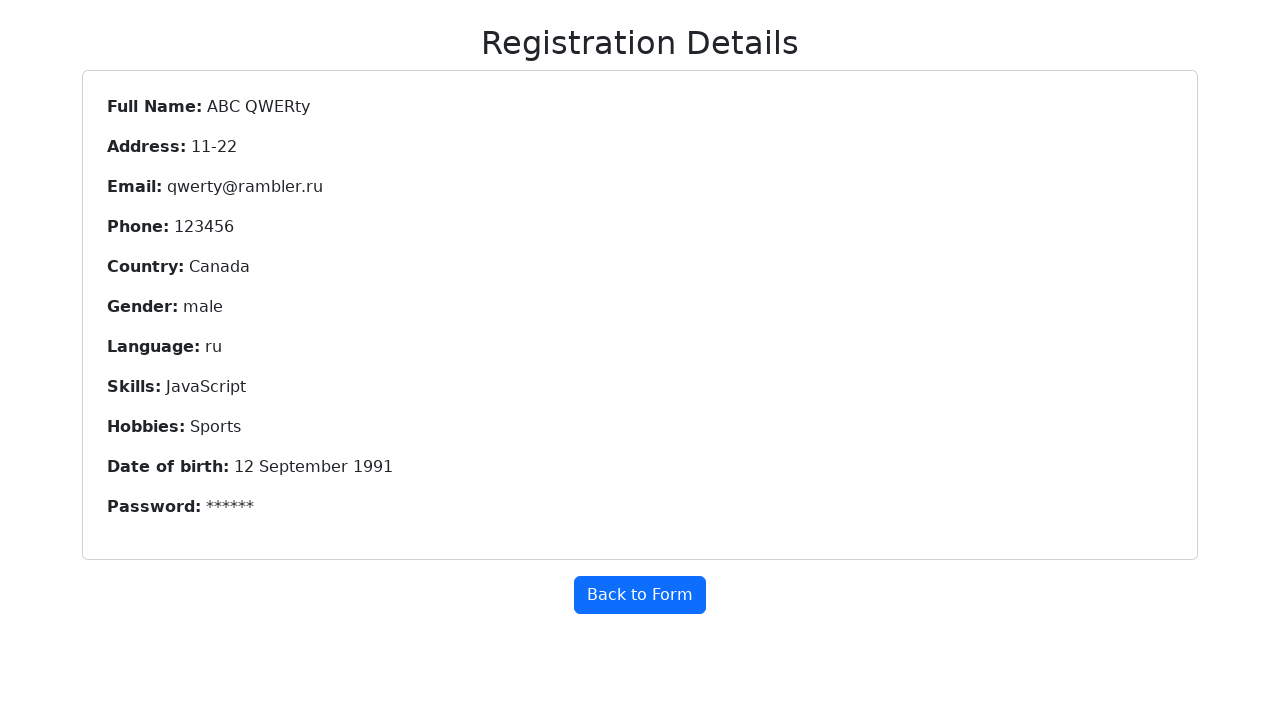

Verified email displays 'qwerty@rambler.ru'
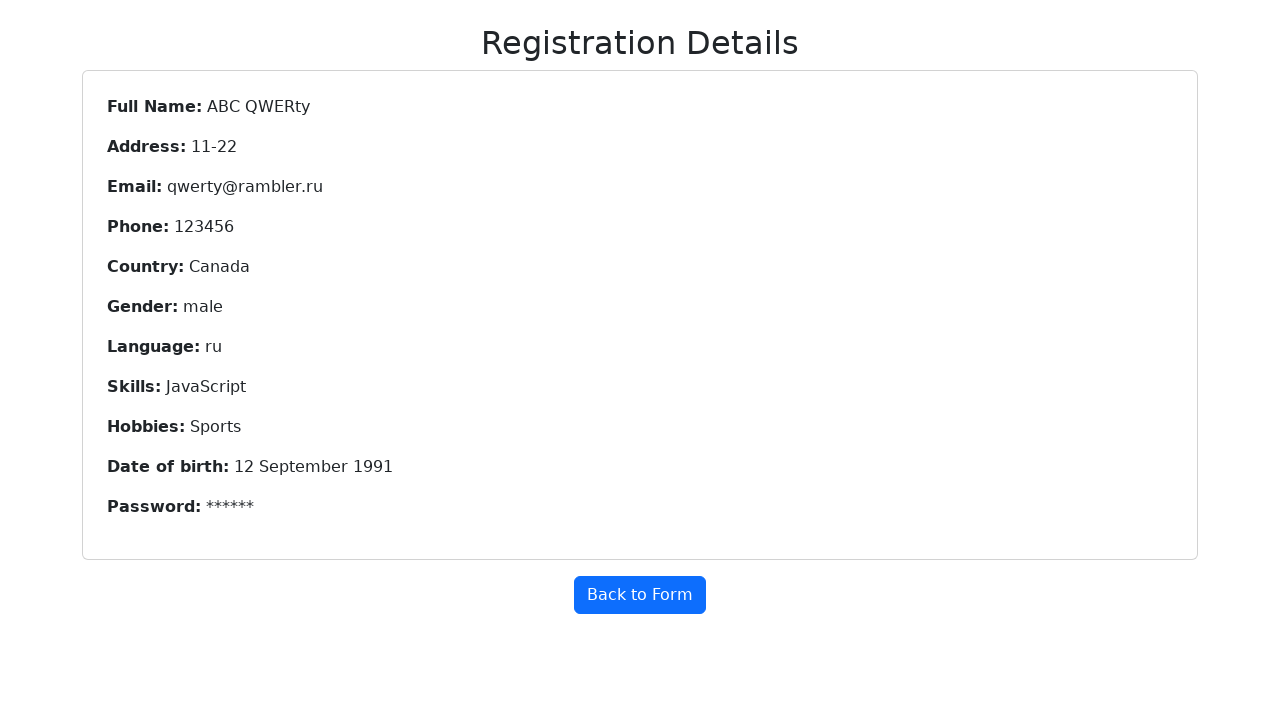

Verified phone displays '123456'
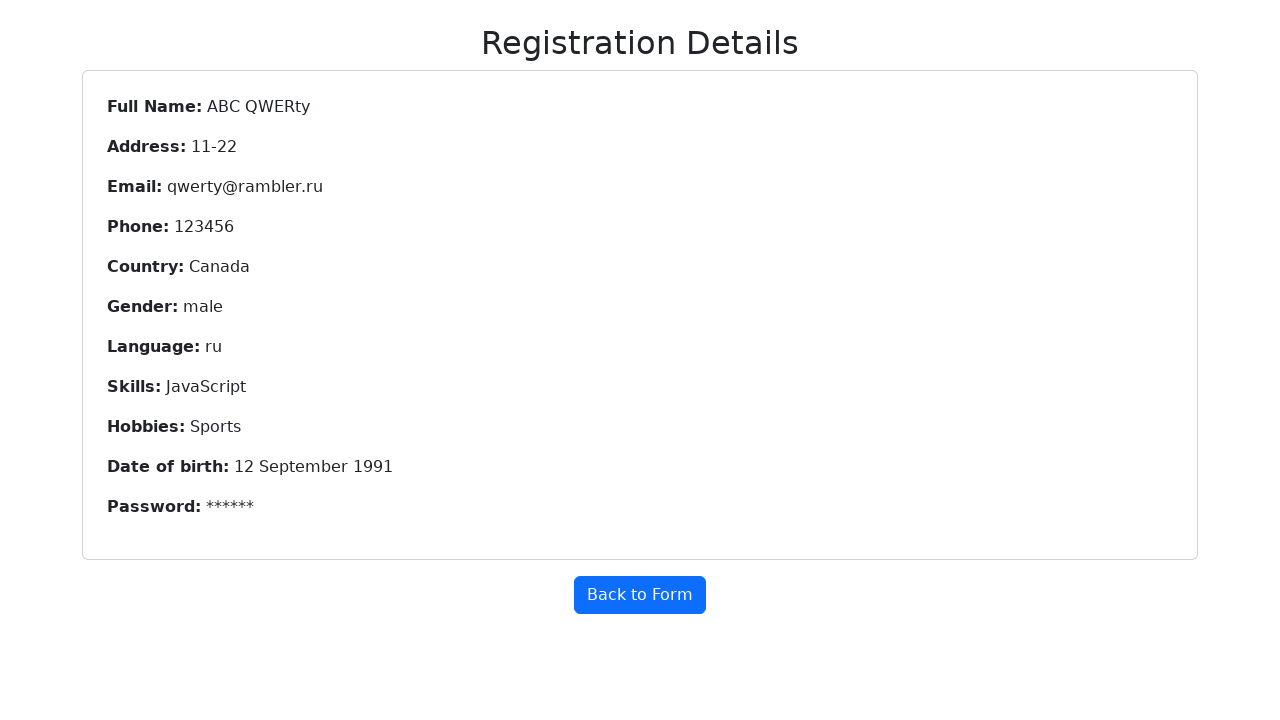

Verified country displays 'Canada'
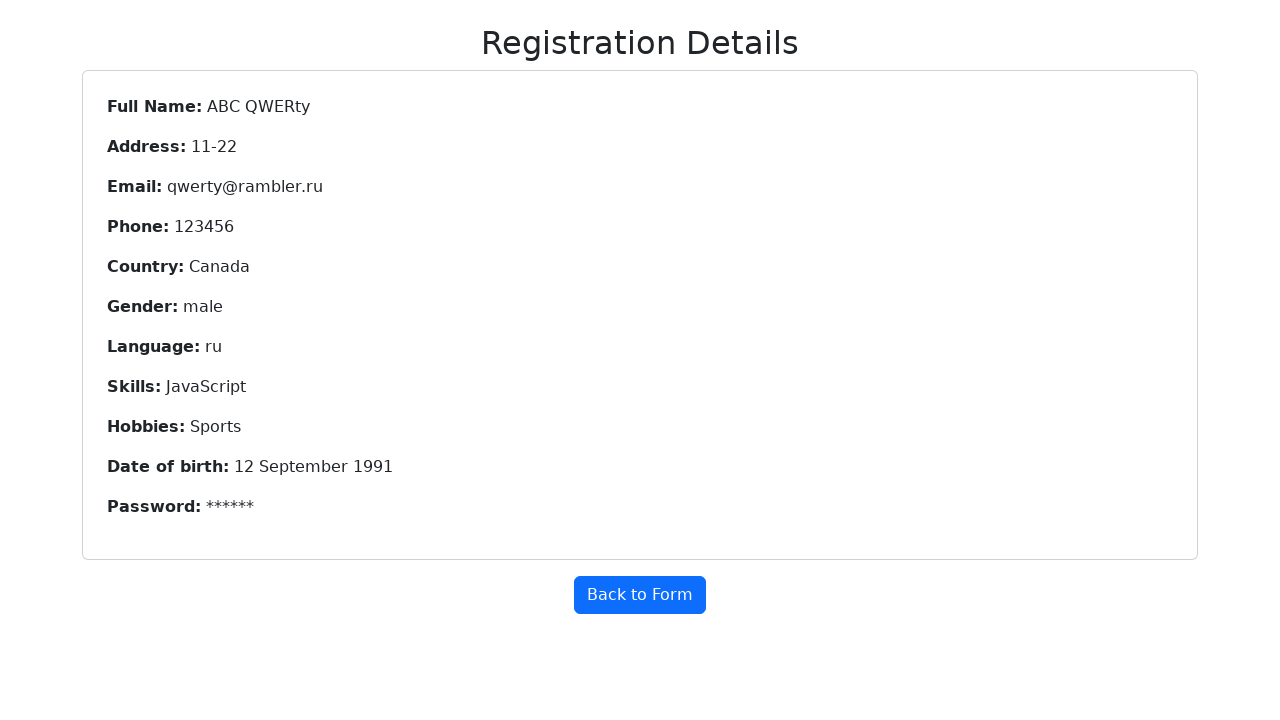

Verified gender displays 'male'
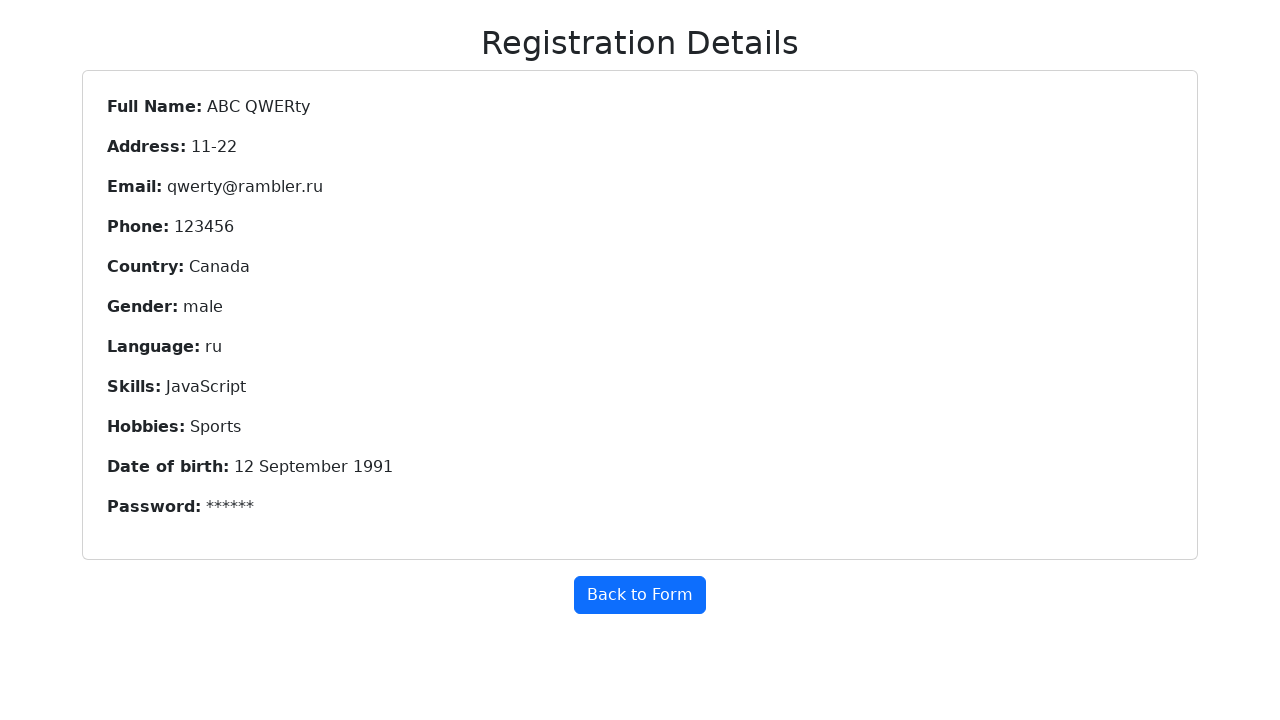

Verified language displays 'ru'
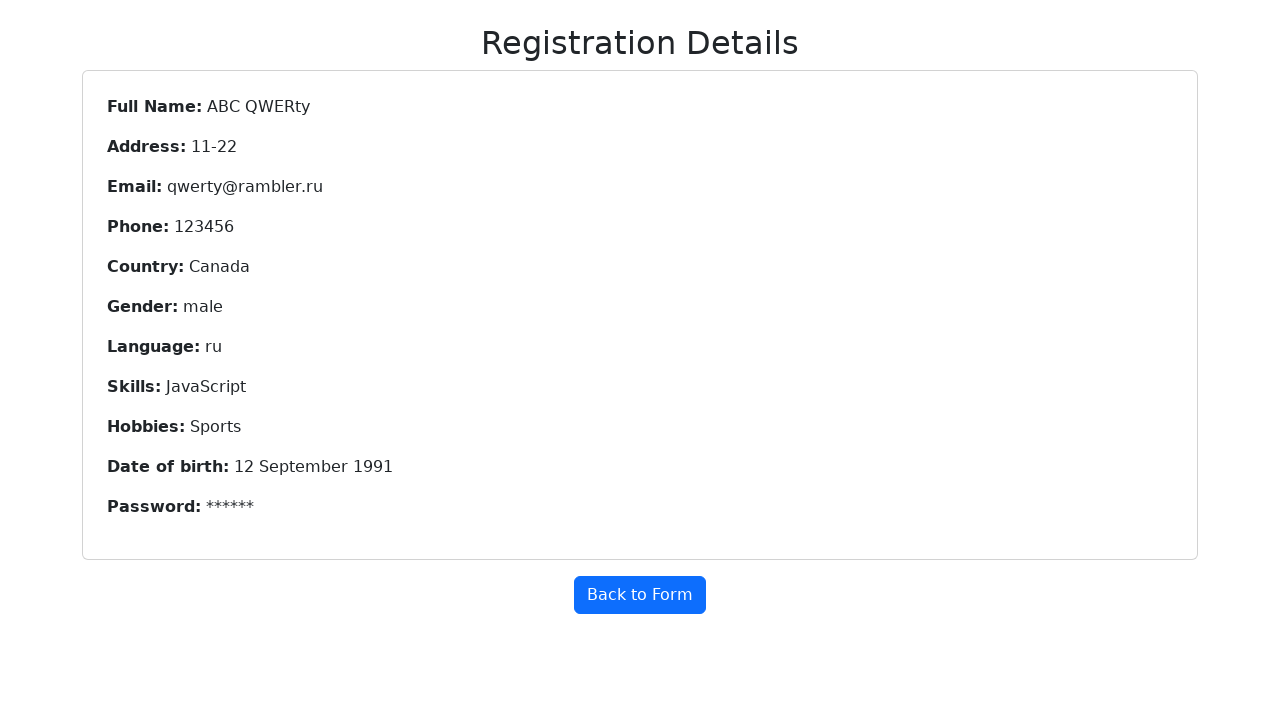

Verified skills displays 'JavaScript'
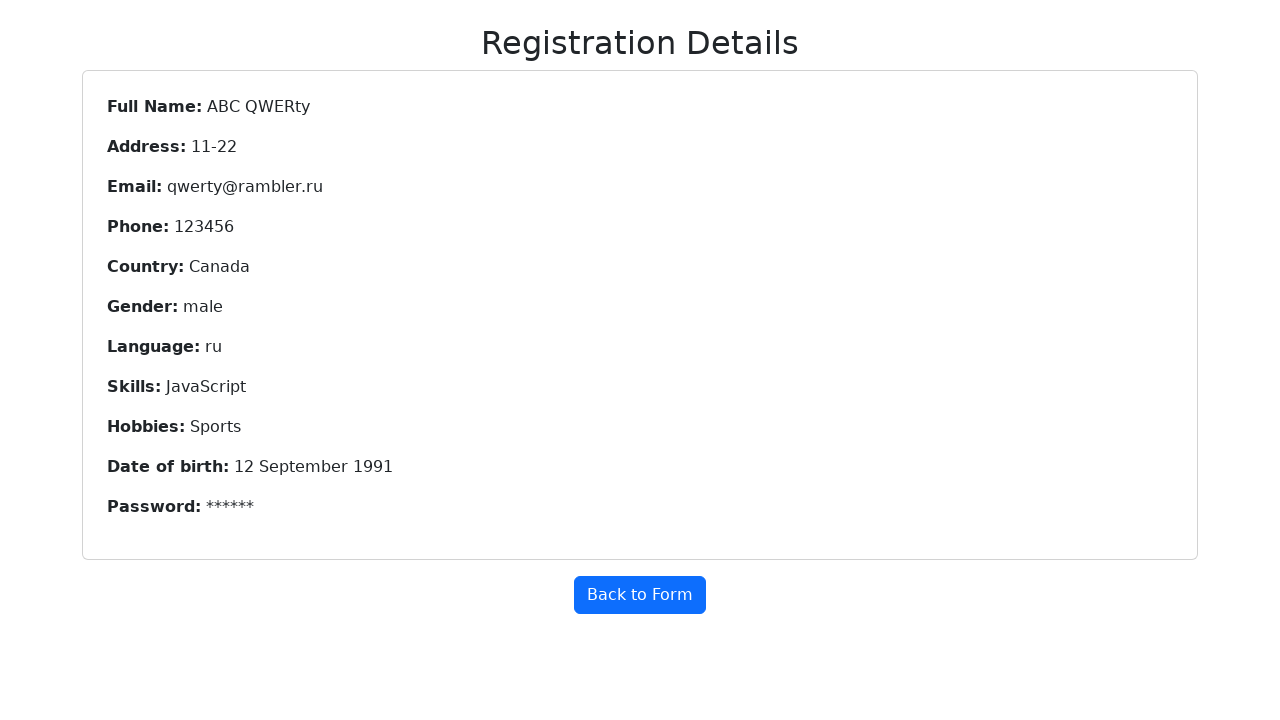

Verified hobbies displays 'Sports'
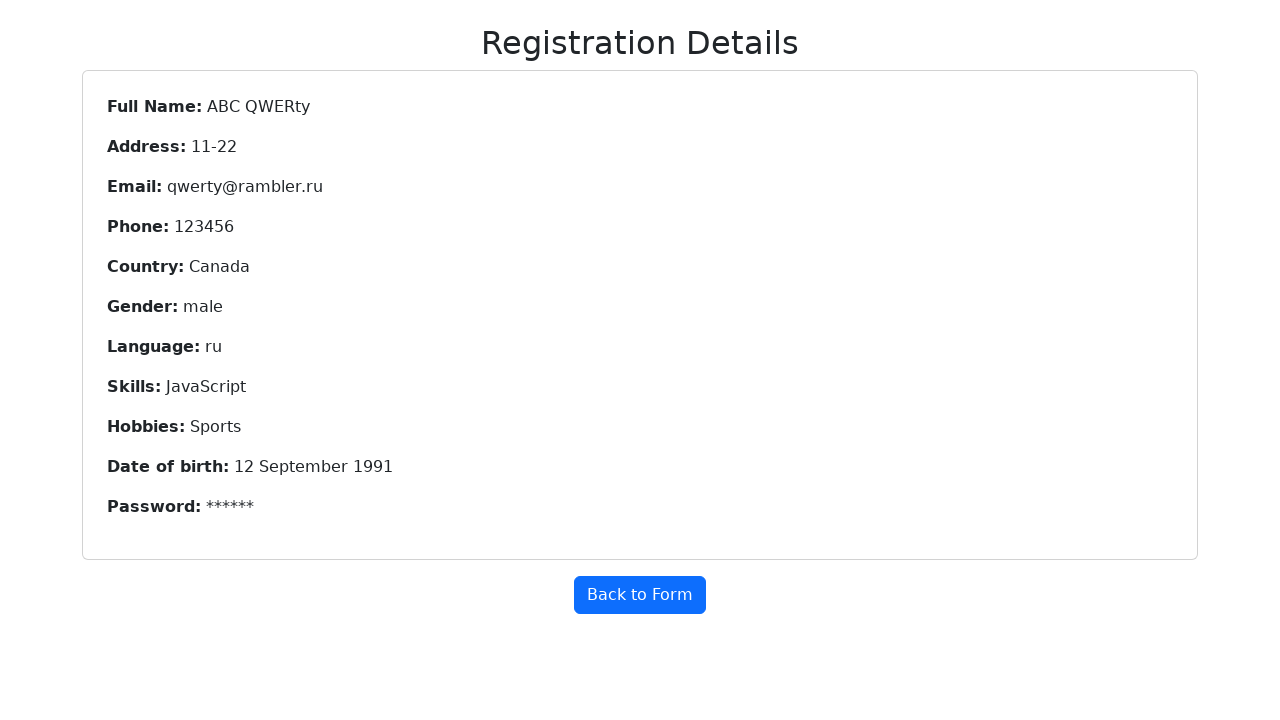

Verified date of birth displays '12 September 1991'
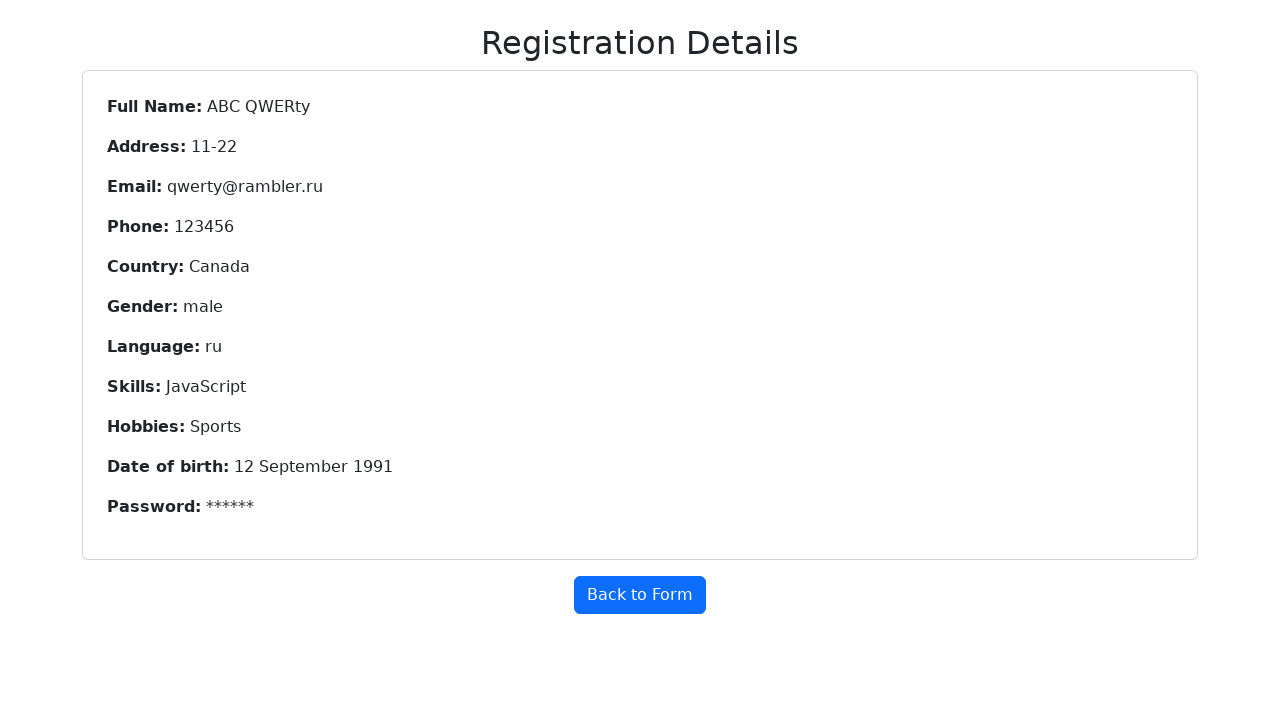

Verified password is masked with '******'
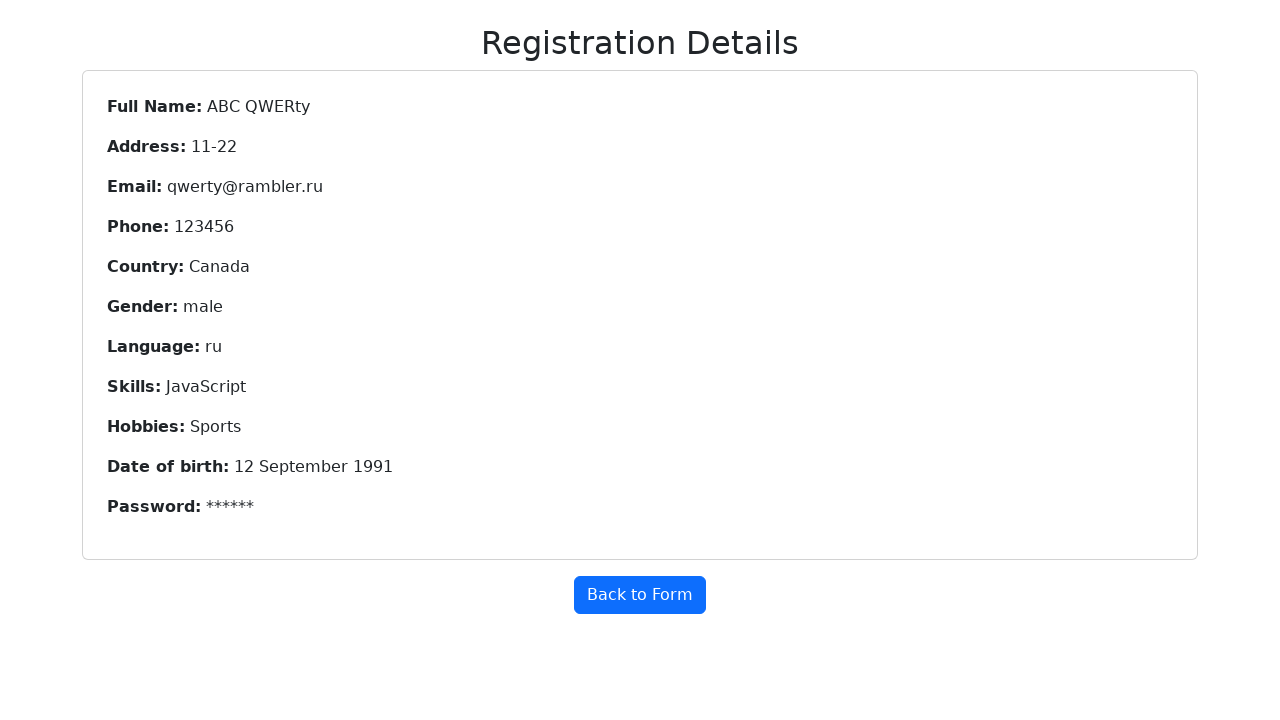

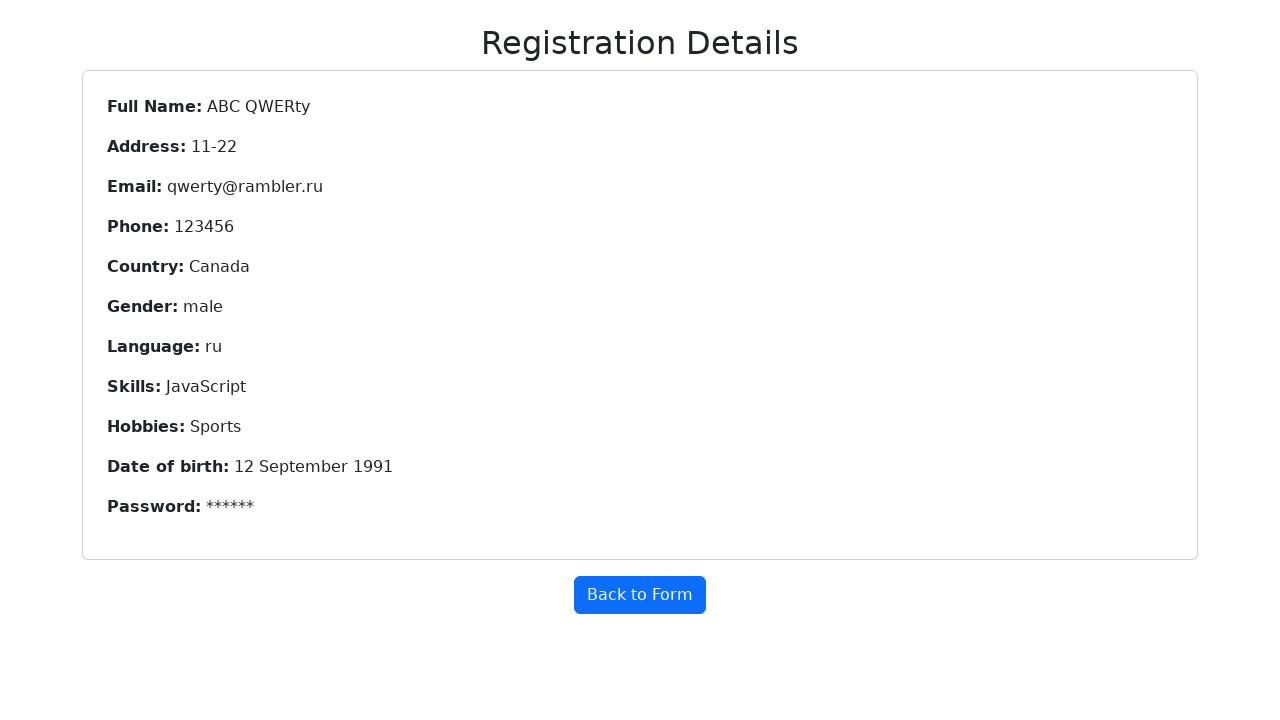